Tests form submission with an invalid email format to verify email validation is triggered.

Starting URL: https://demoqa.com/automation-practice-form

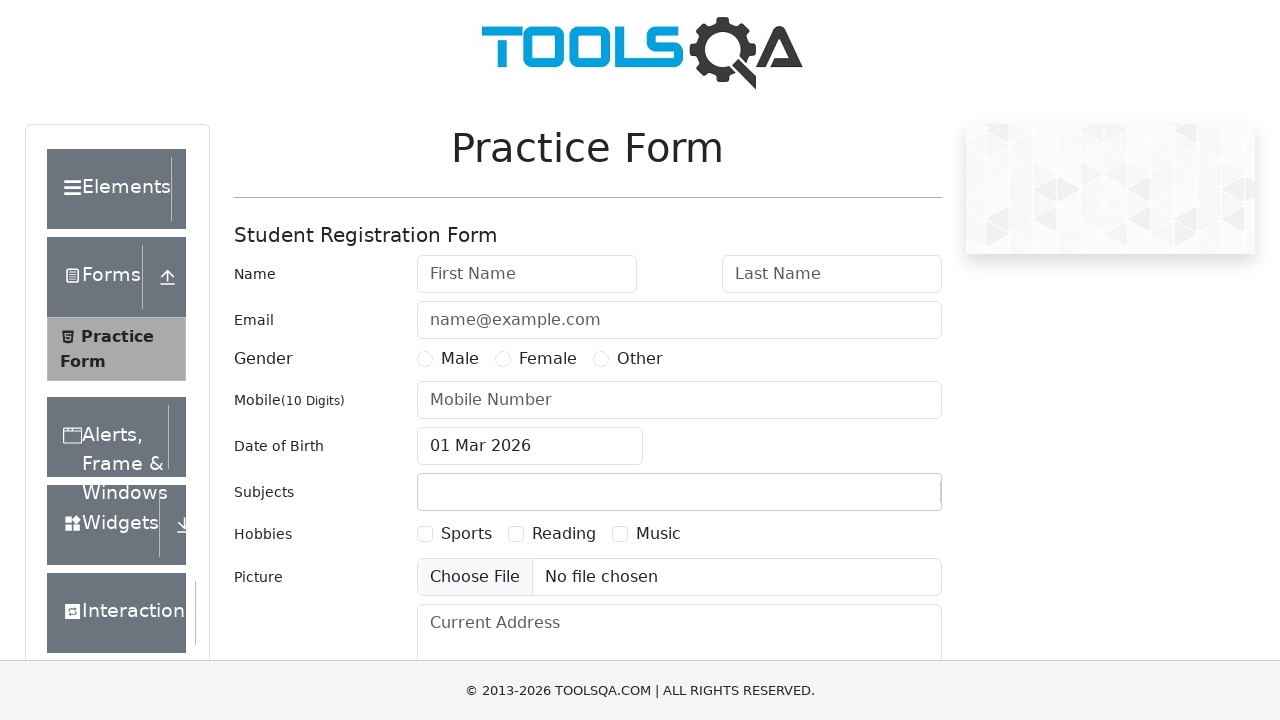

Filled first name field with 'John' on #firstName
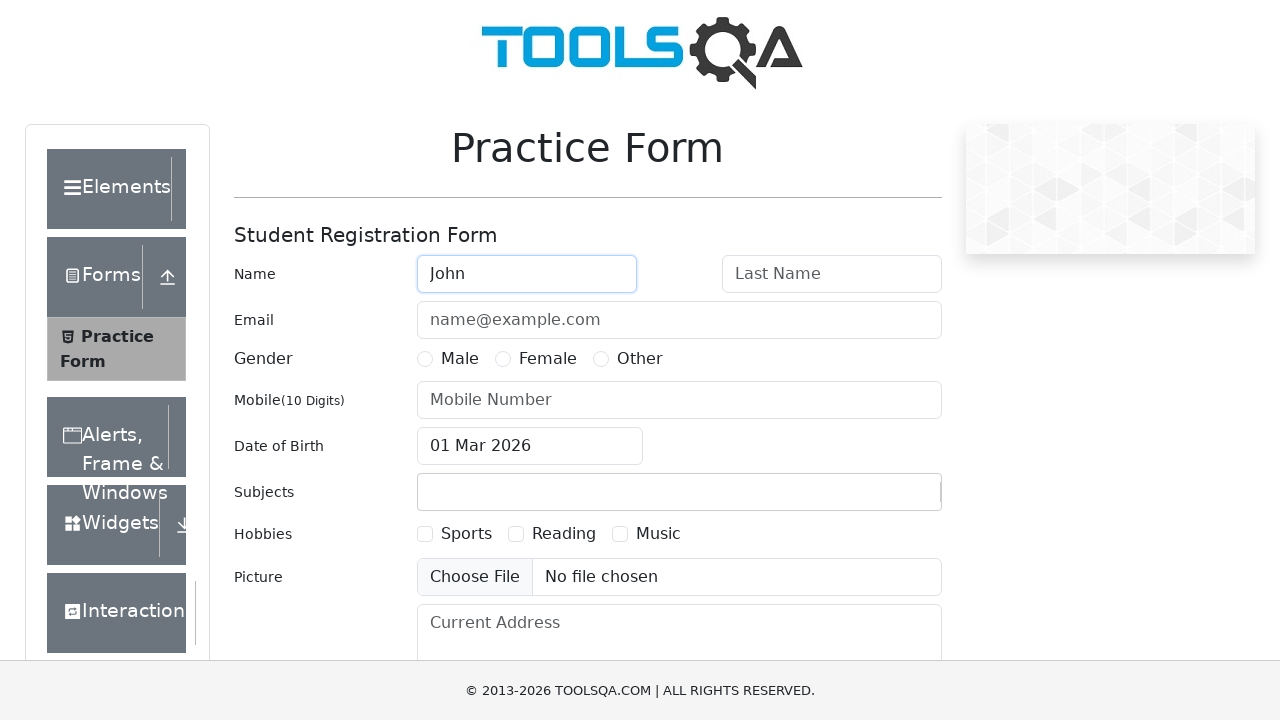

Filled last name field with 'Doe' on #lastName
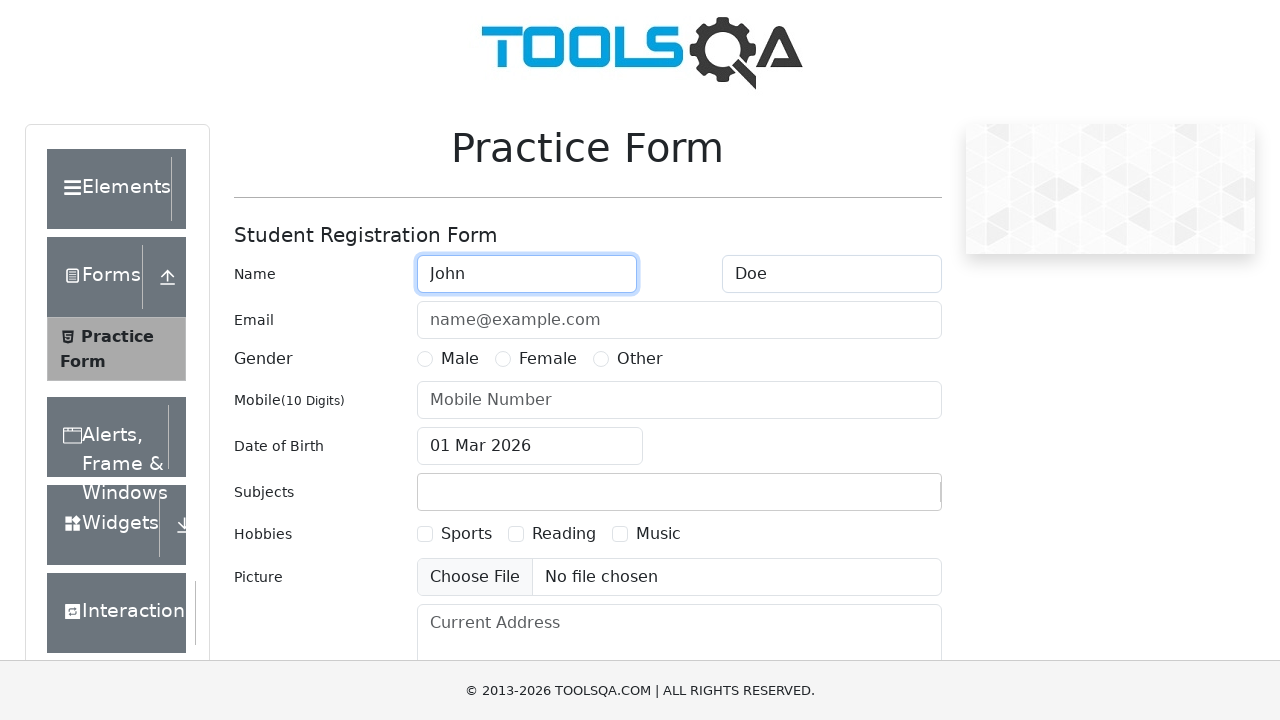

Filled email field with invalid format 'john.doe' (missing domain) on #userEmail
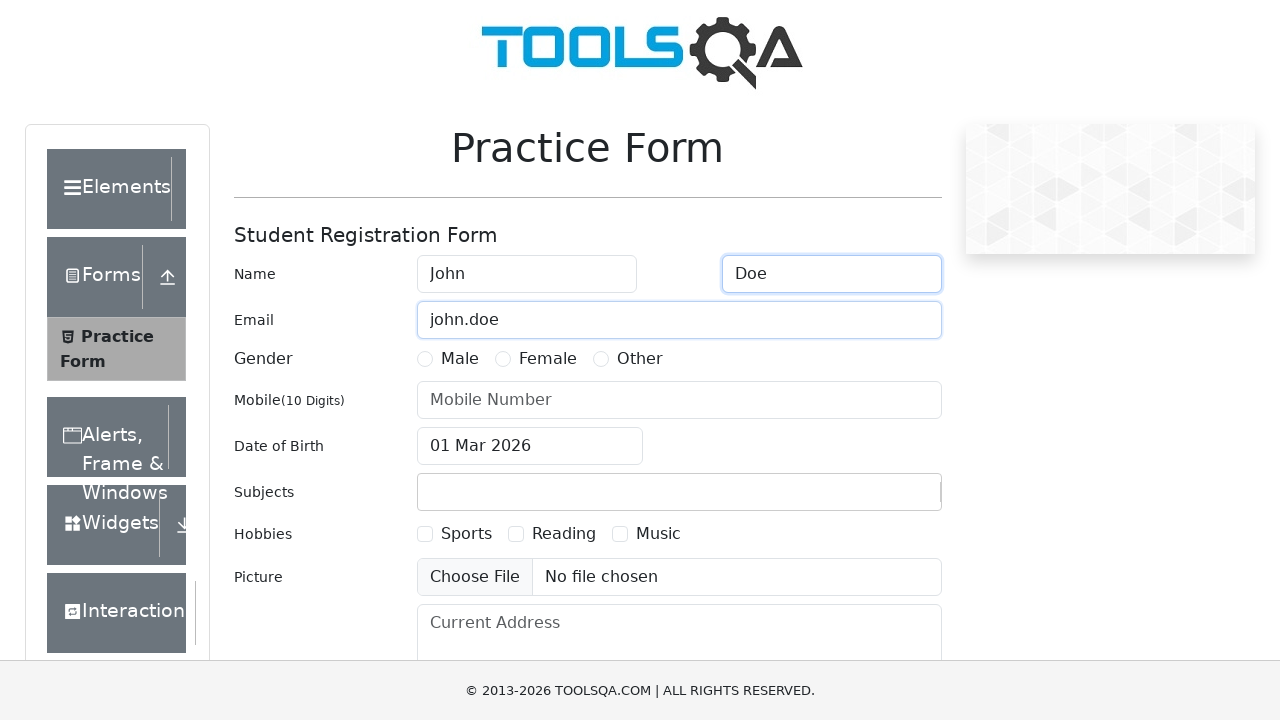

Selected Male gender option at (460, 359) on label[for='gender-radio-1']
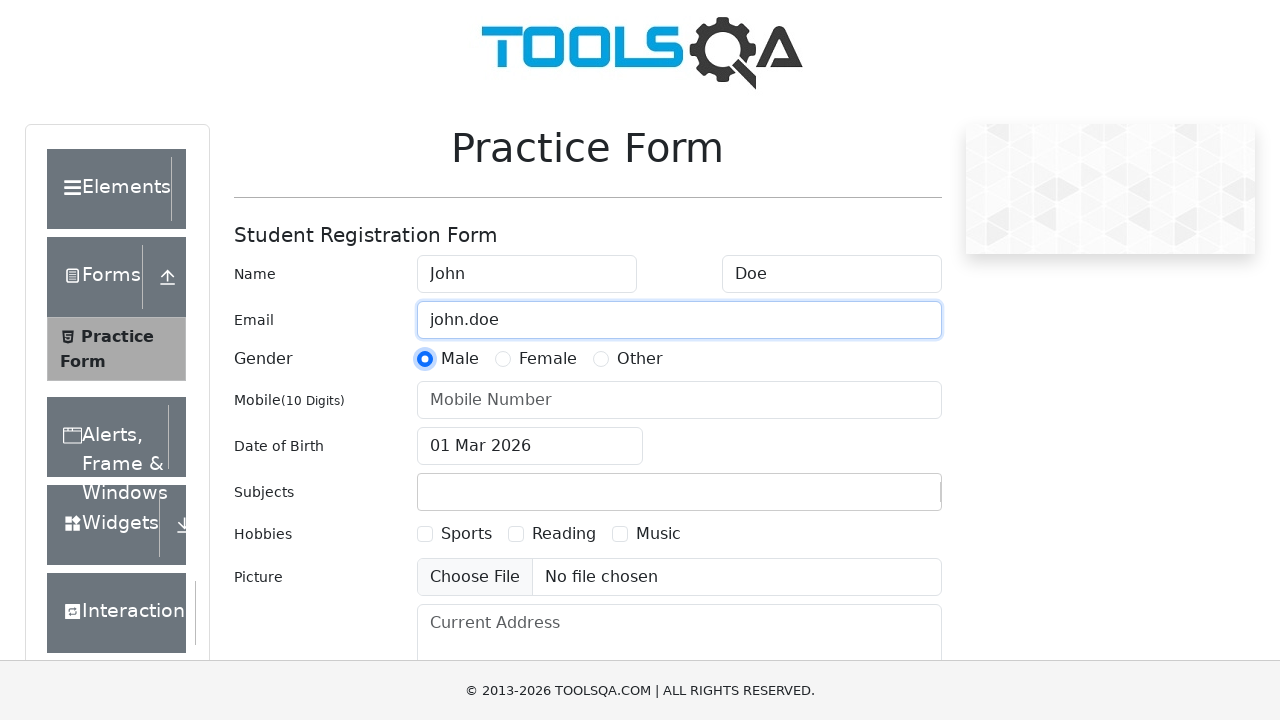

Filled mobile number field with '1234567890' on #userNumber
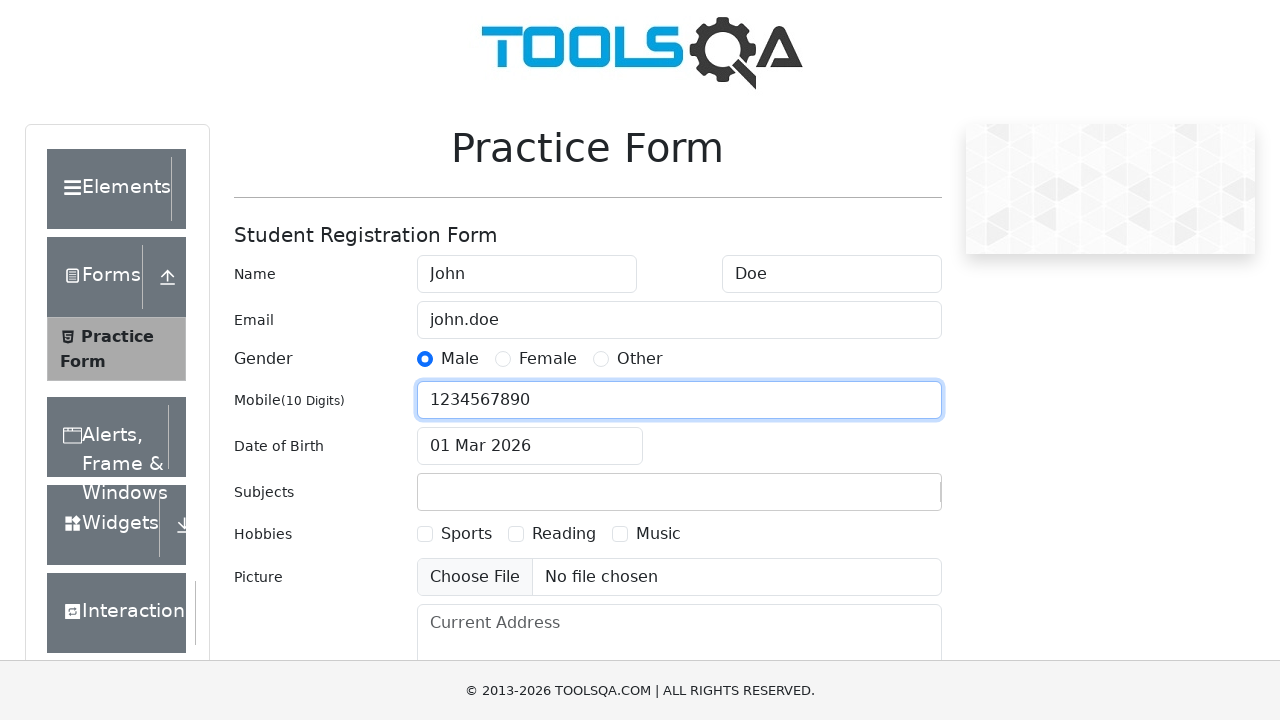

Opened date of birth picker at (530, 446) on #dateOfBirthInput
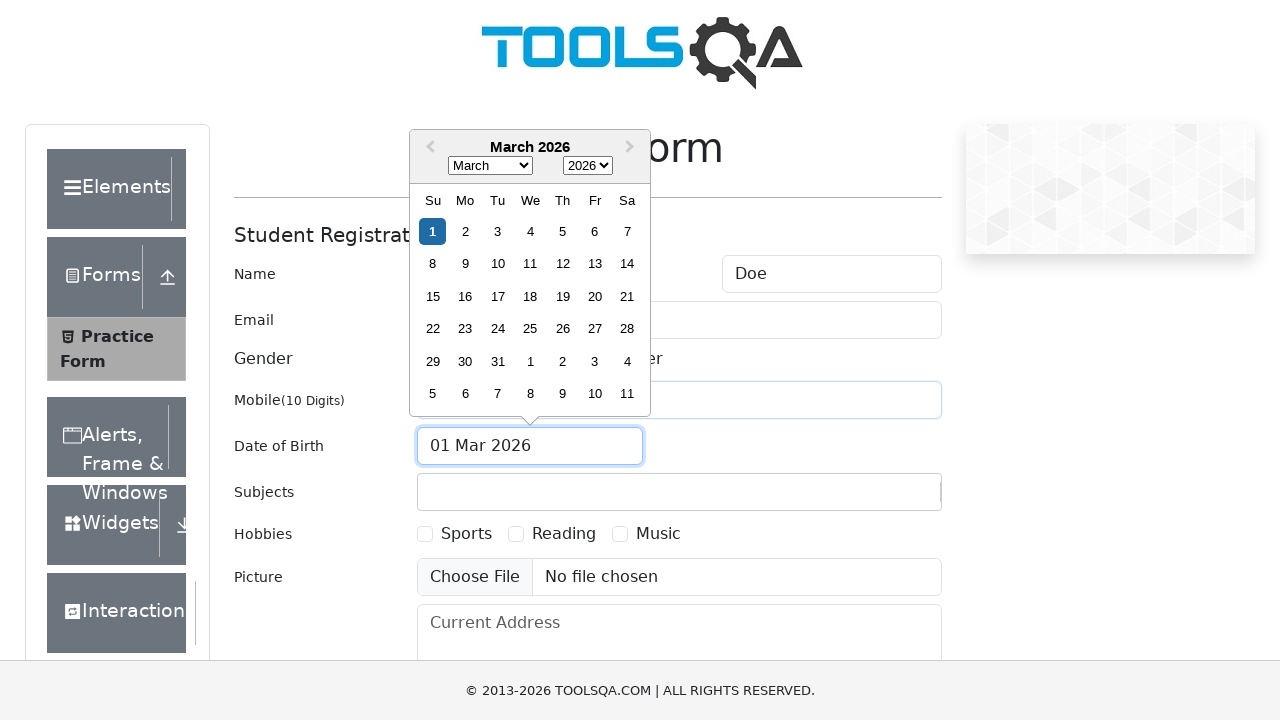

Selected May (month 4) in date picker on .react-datepicker__month-select
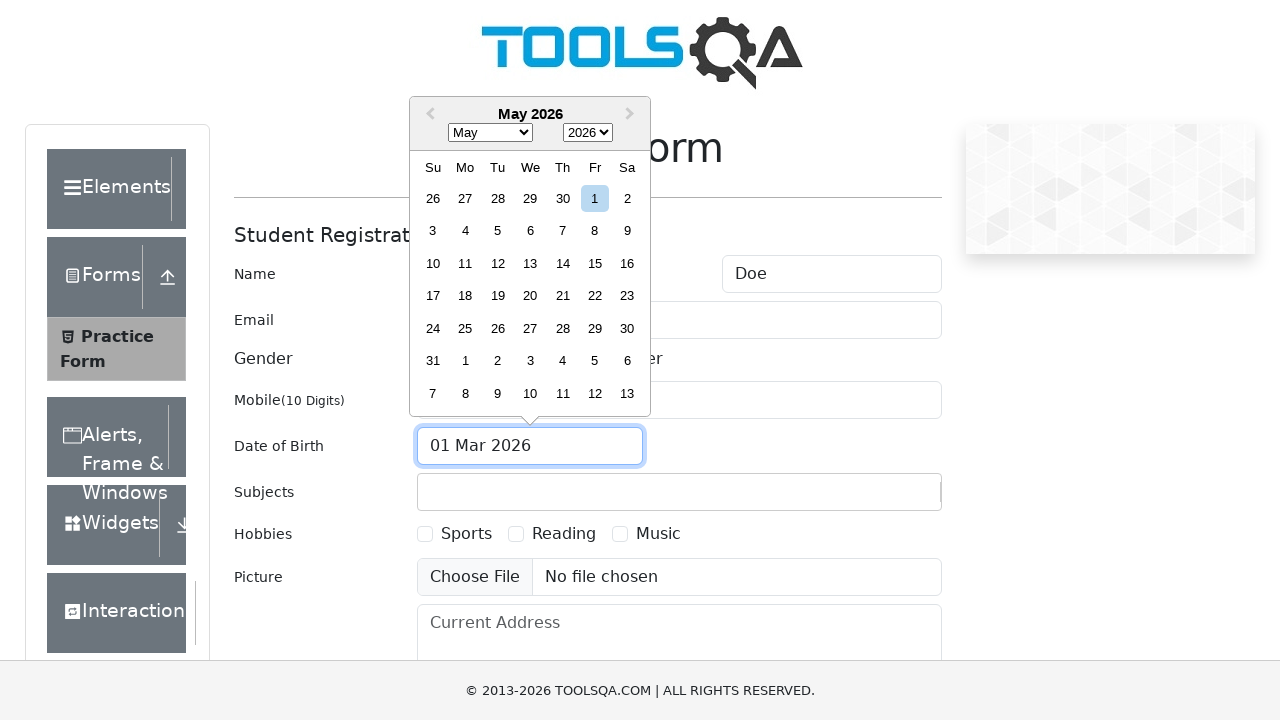

Selected 1995 in date picker on .react-datepicker__year-select
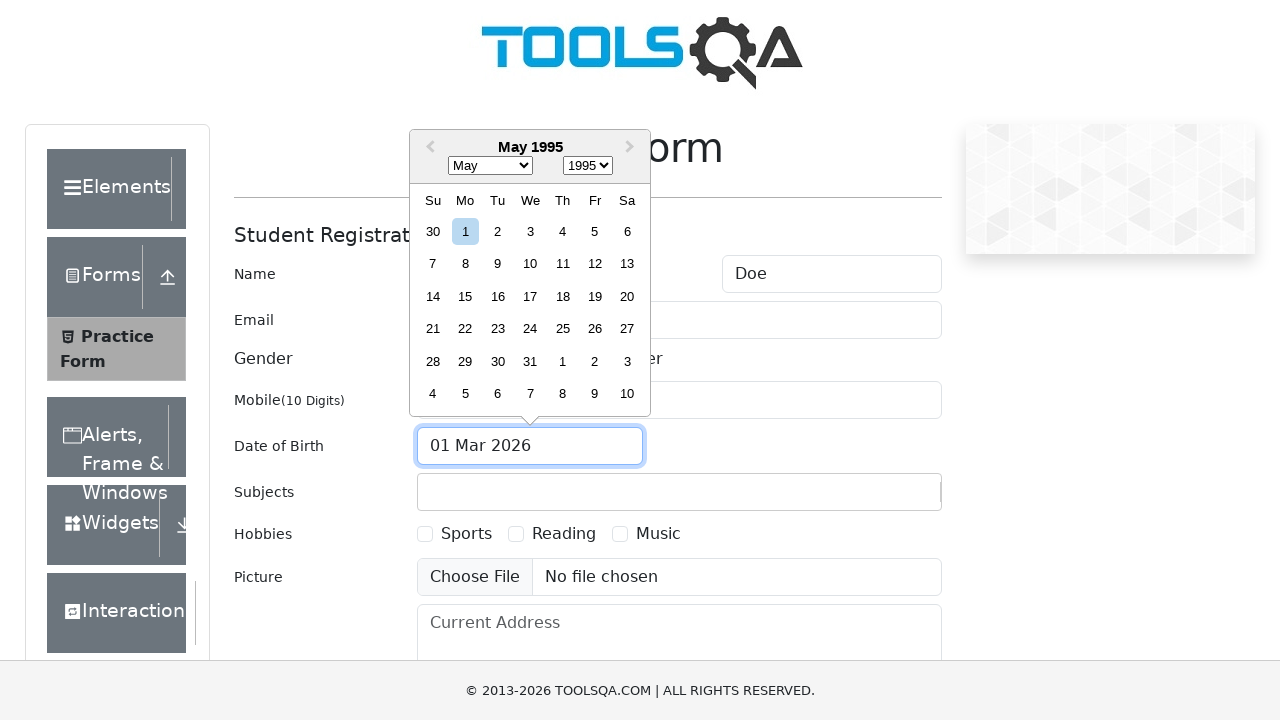

Selected day 15 in date picker at (465, 296) on .react-datepicker__day--015
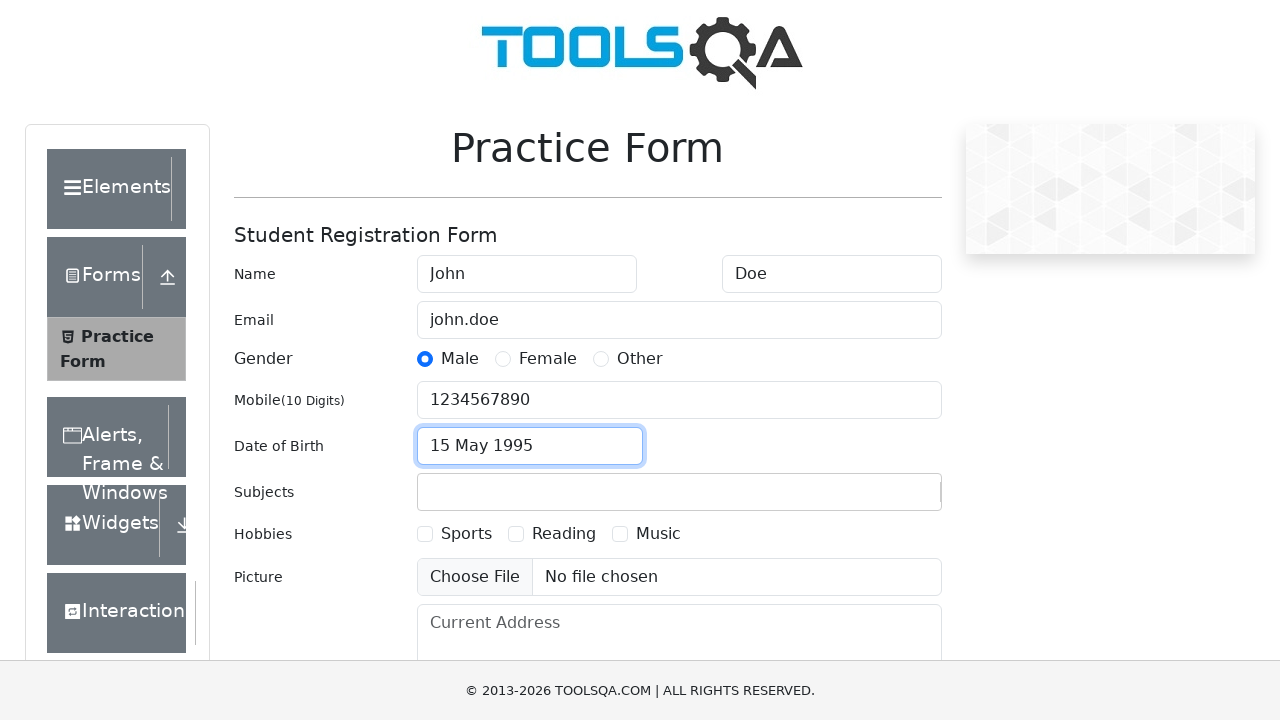

Filled subjects field with 'Maths' on #subjectsInput
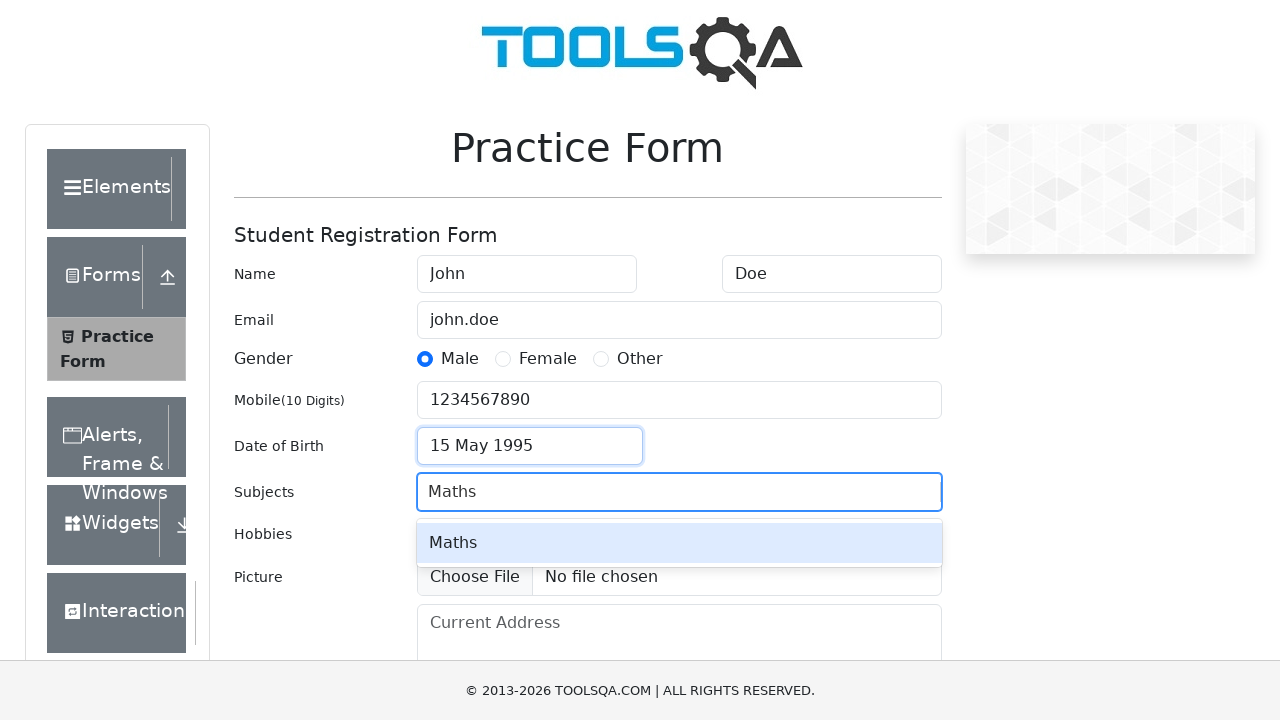

Pressed Enter to confirm subject selection
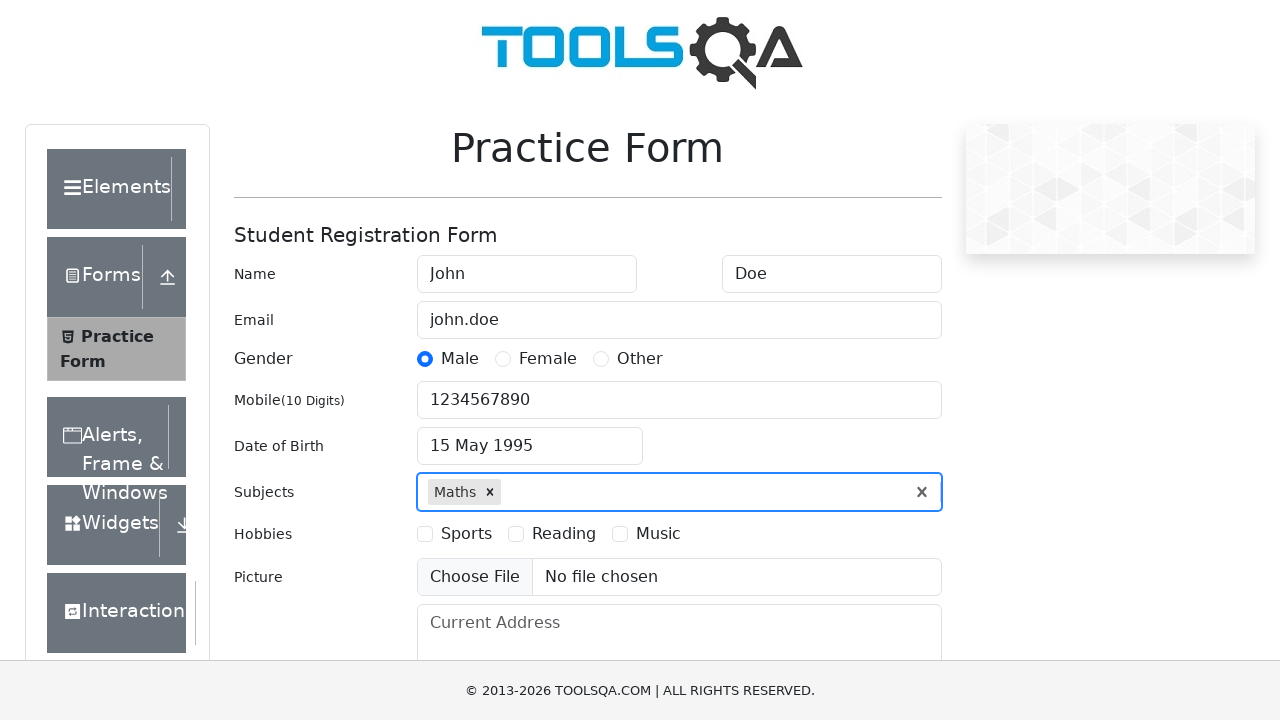

Selected Sports hobby checkbox at (466, 534) on label[for='hobbies-checkbox-1']
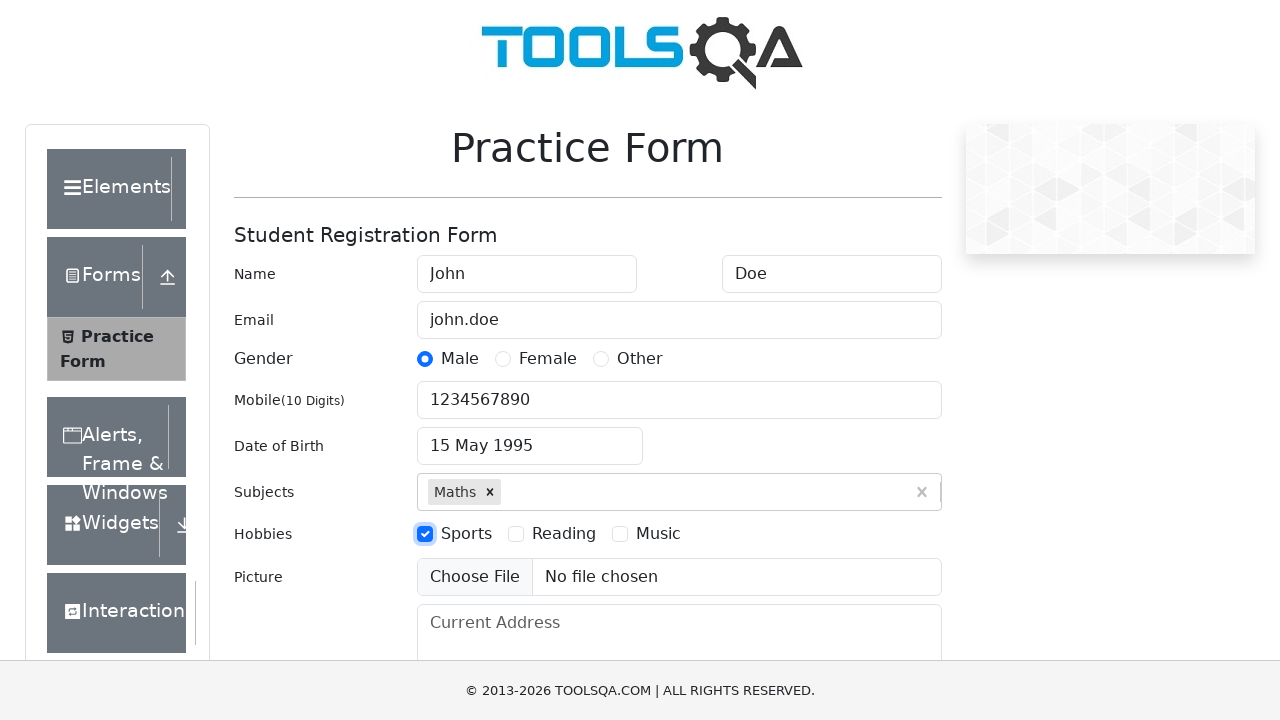

Filled current address field with '123 Main St' on #currentAddress
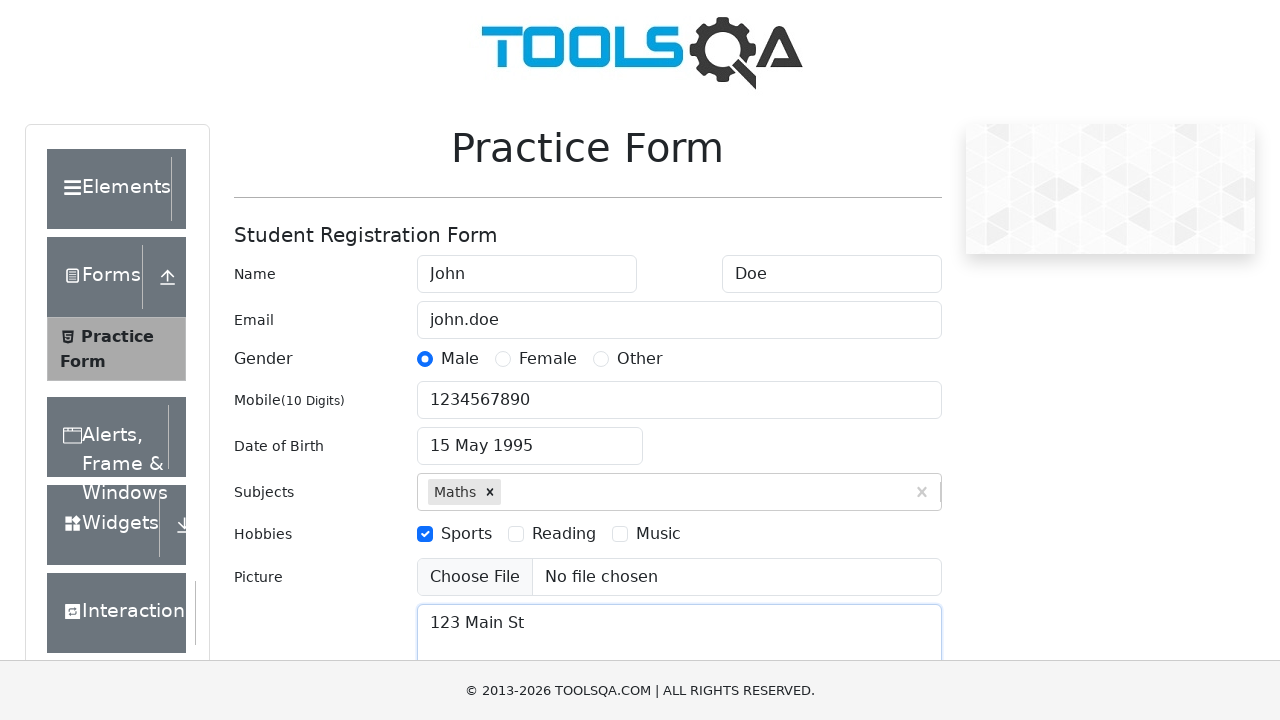

Clicked on state dropdown at (430, 437) on #react-select-3-input
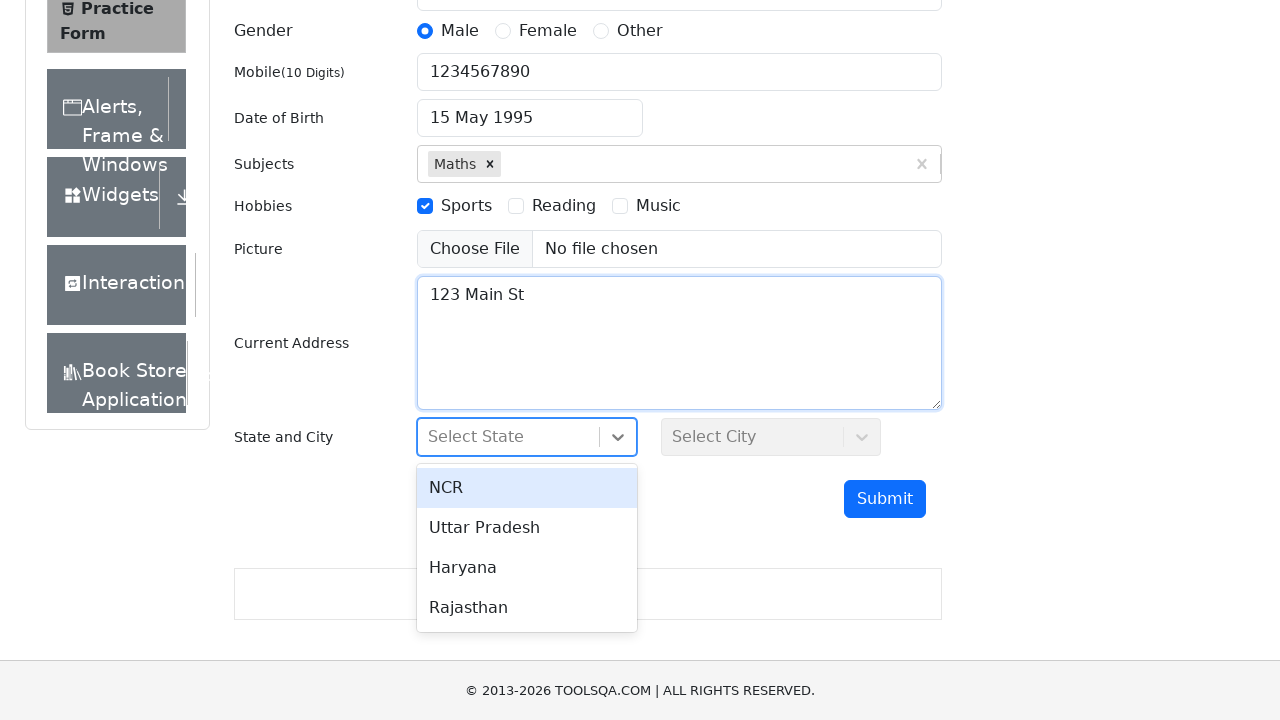

Typed 'NCR' in state field on #react-select-3-input
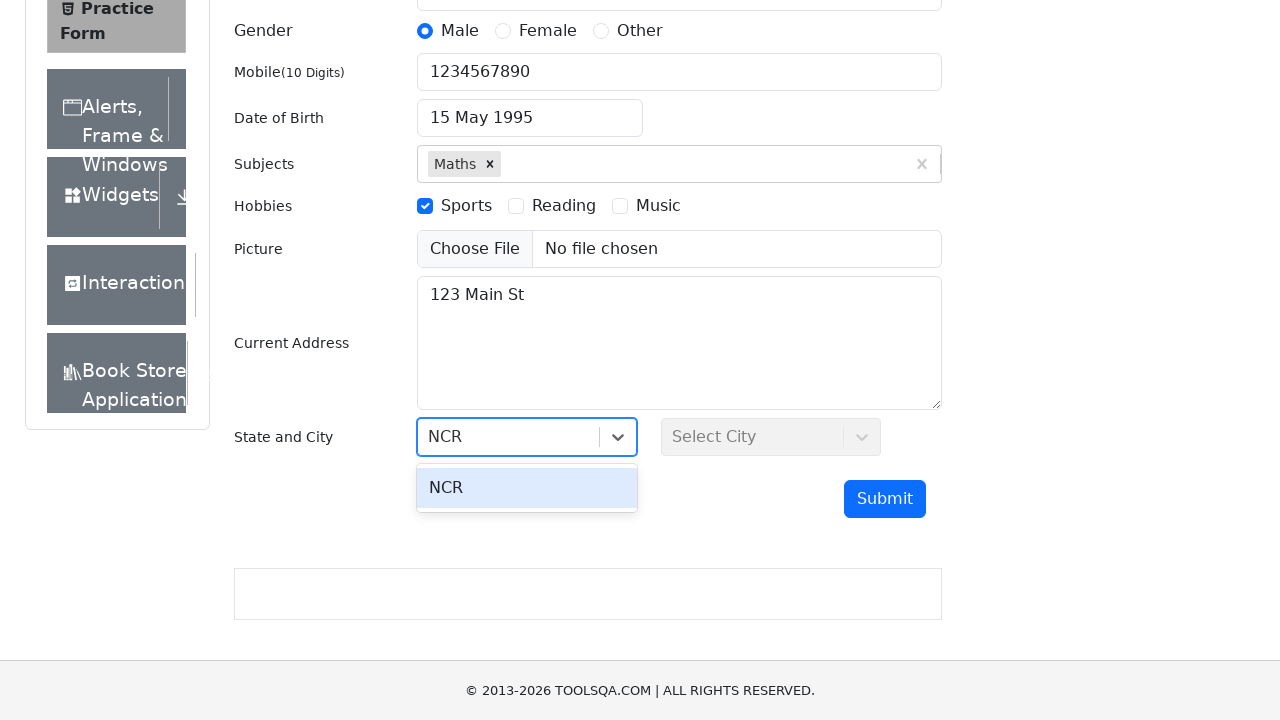

Pressed Enter to select NCR state
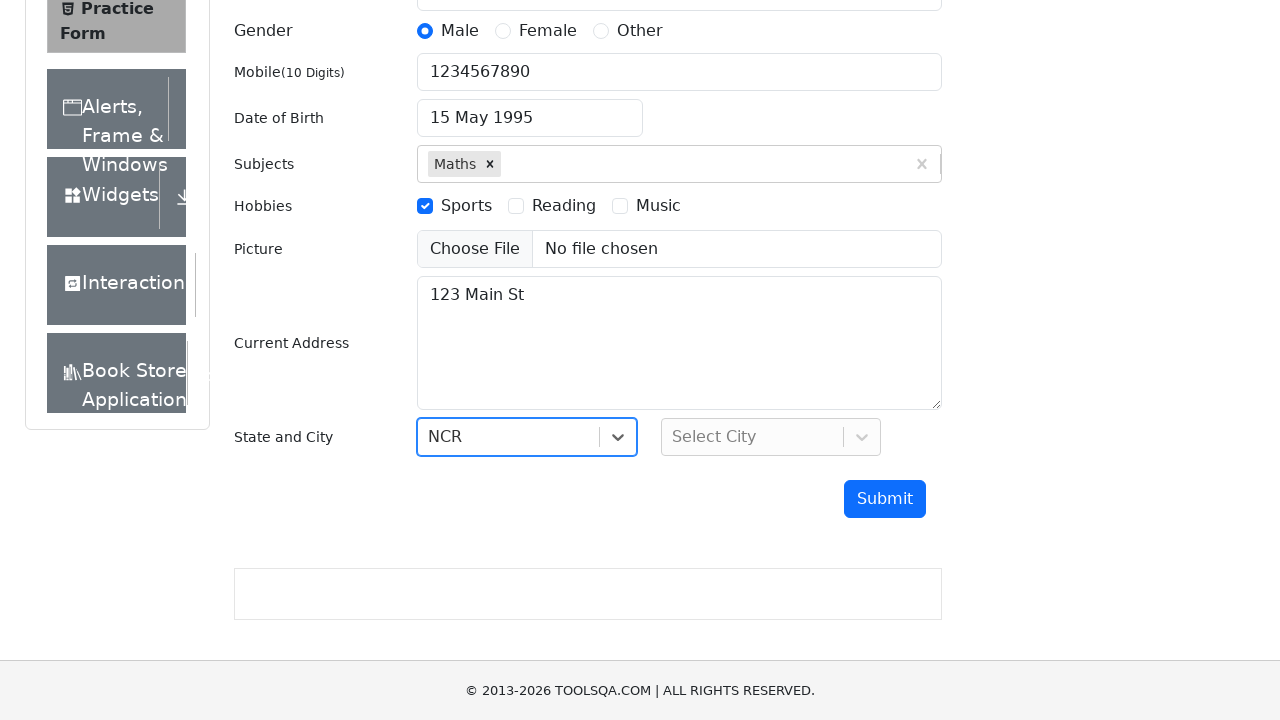

Clicked on city dropdown at (674, 437) on #react-select-4-input
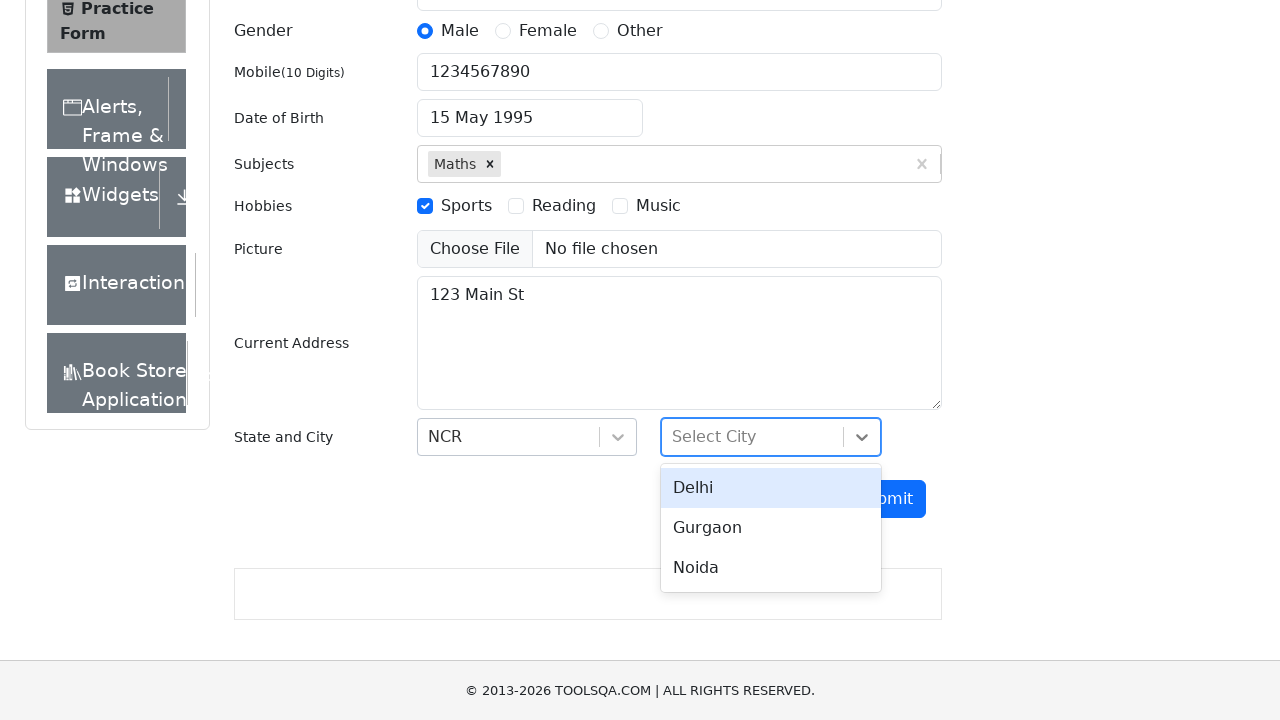

Typed 'Delhi' in city field on #react-select-4-input
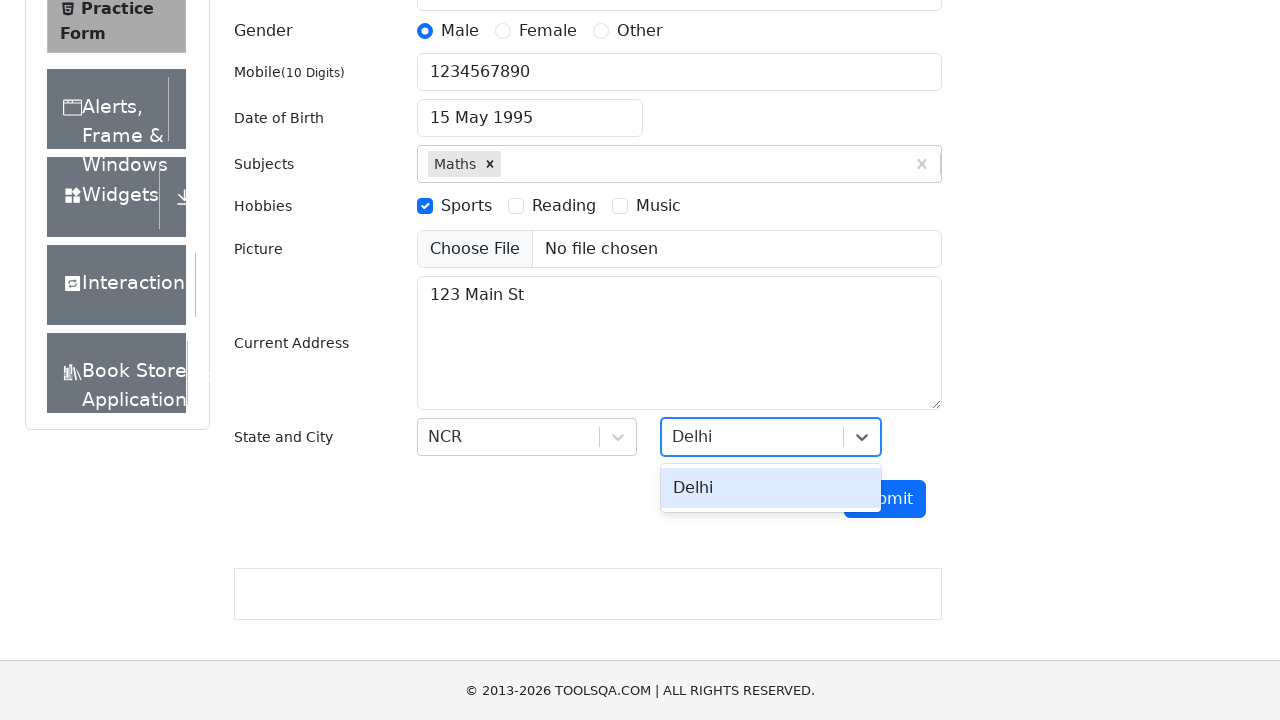

Pressed Enter to select Delhi city
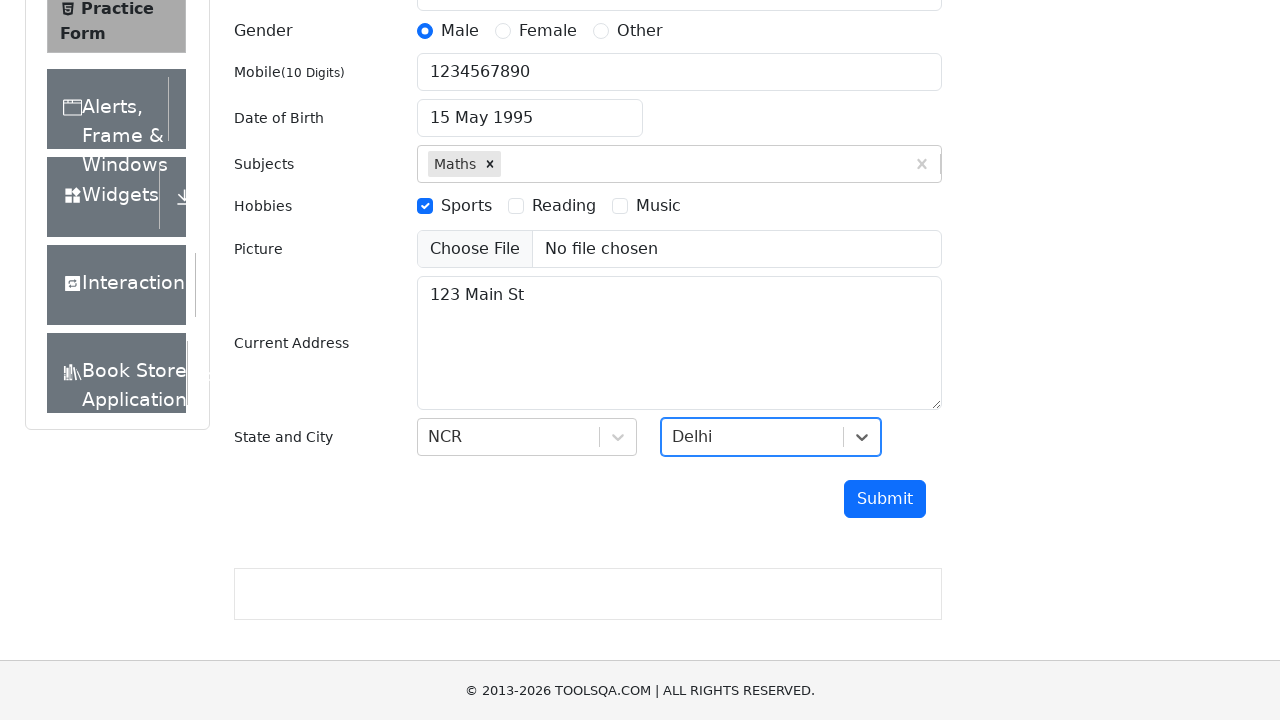

Clicked submit button to submit form with invalid email at (885, 499) on #submit
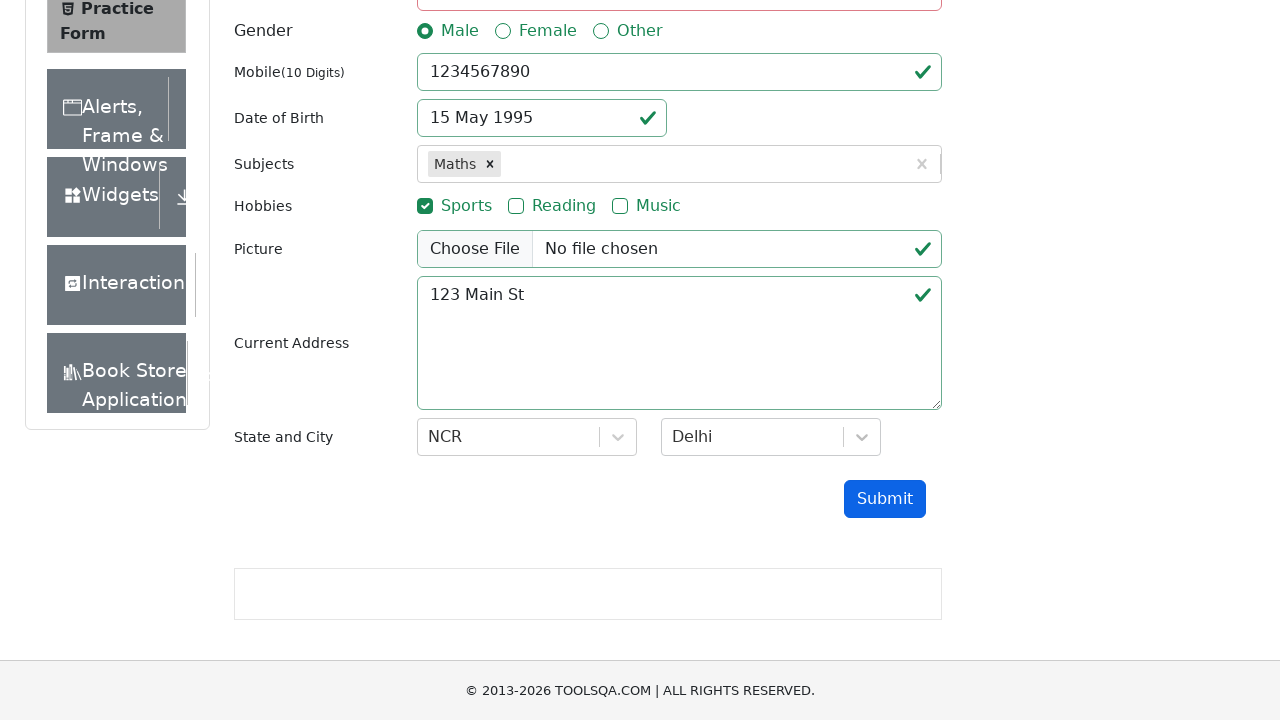

Form validation feedback appeared after submission
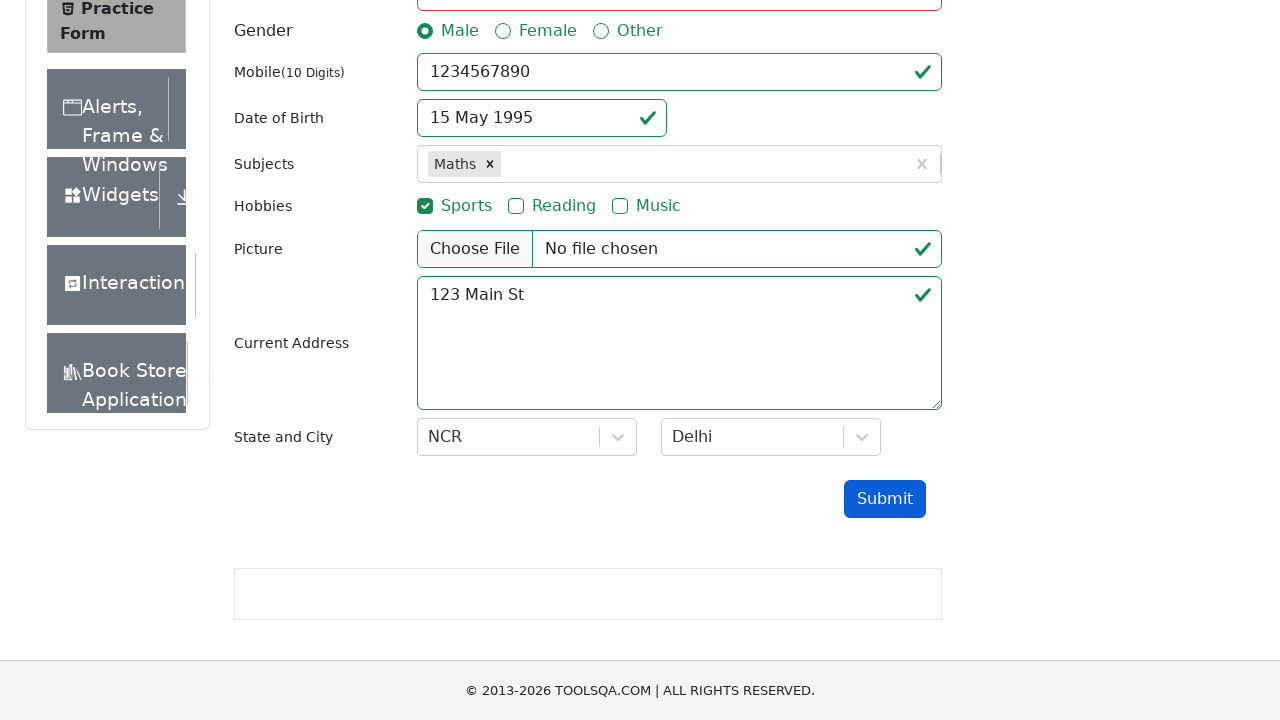

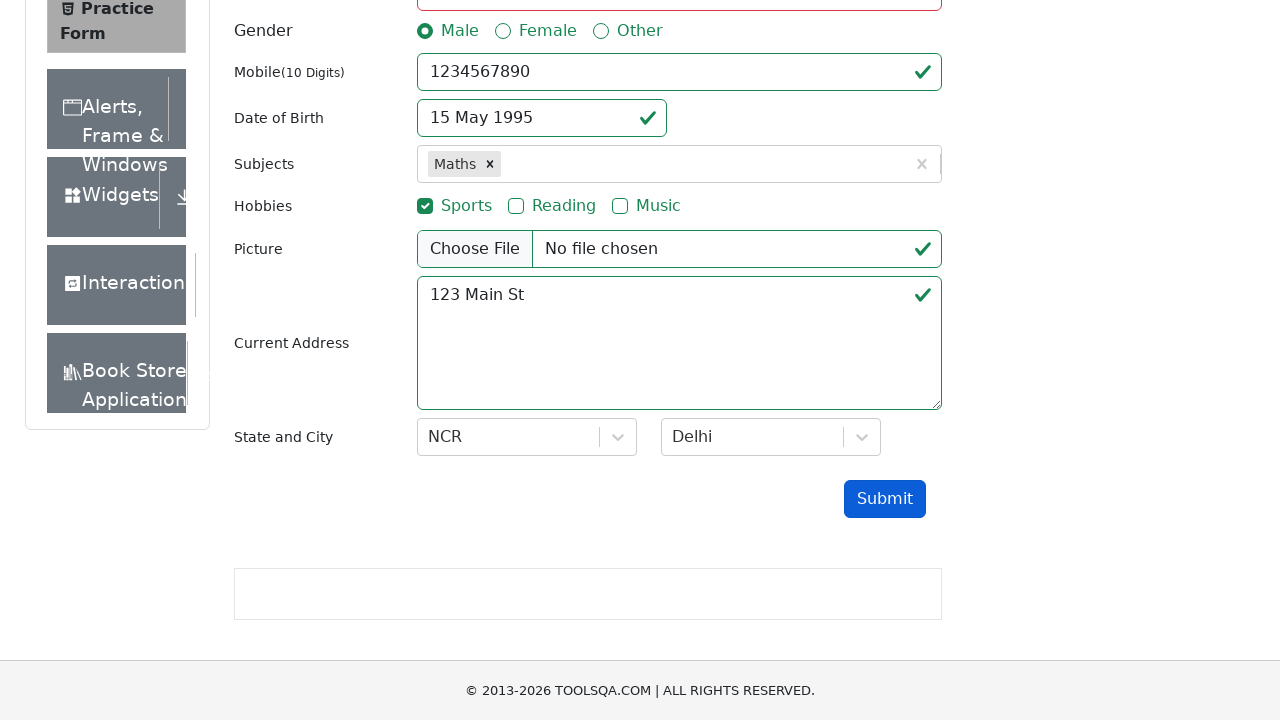